Tests drag and drop functionality by dragging column A onto column B and verifying that column B now displays "A"

Starting URL: https://the-internet.herokuapp.com/drag_and_drop

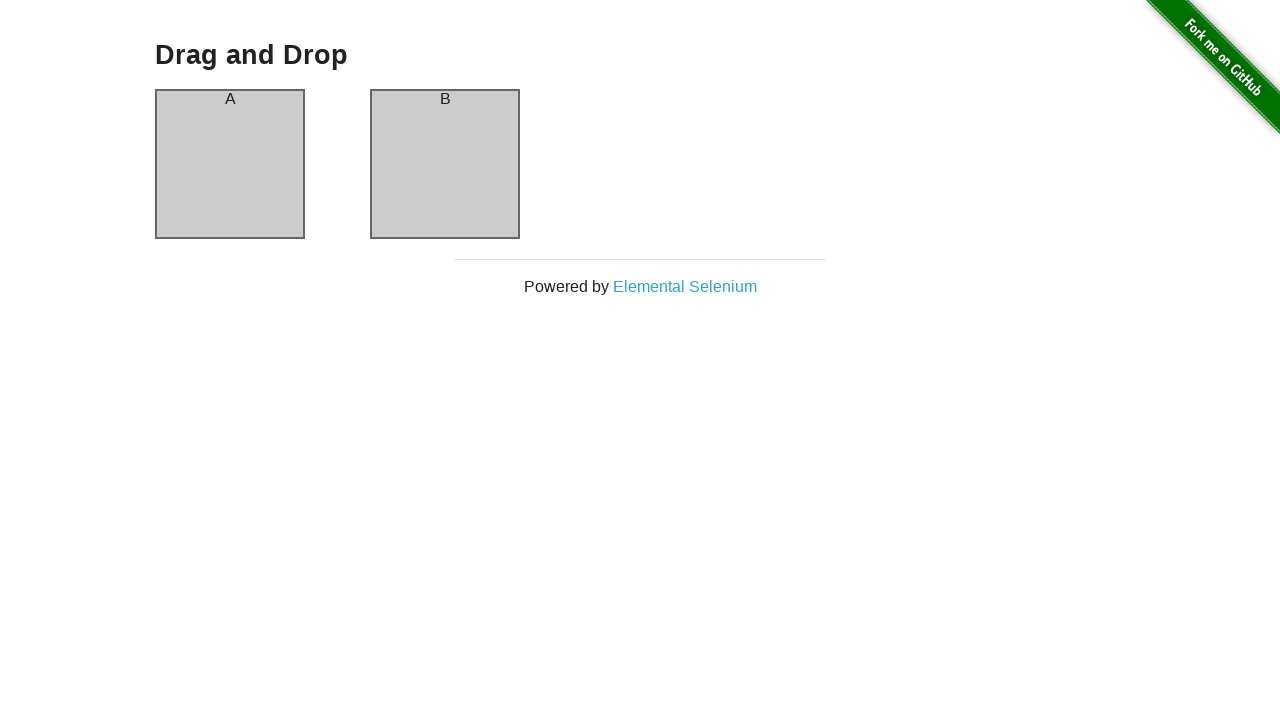

Located column A element
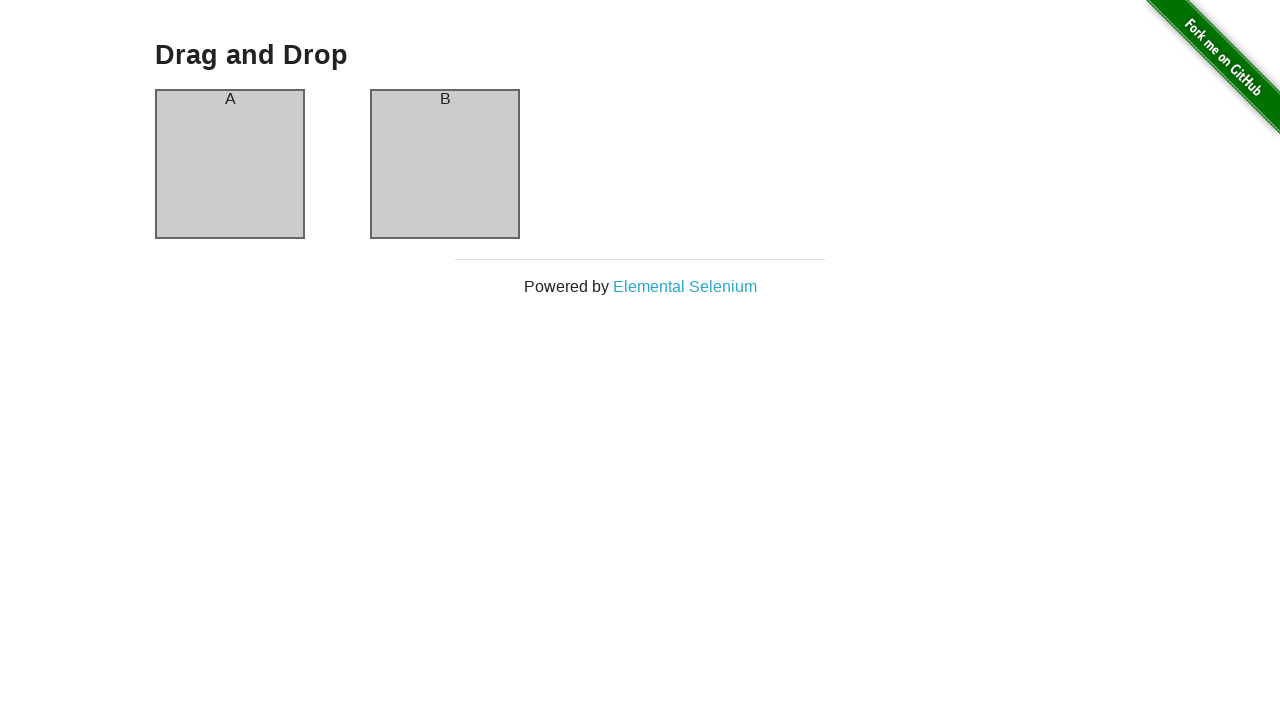

Located column B element
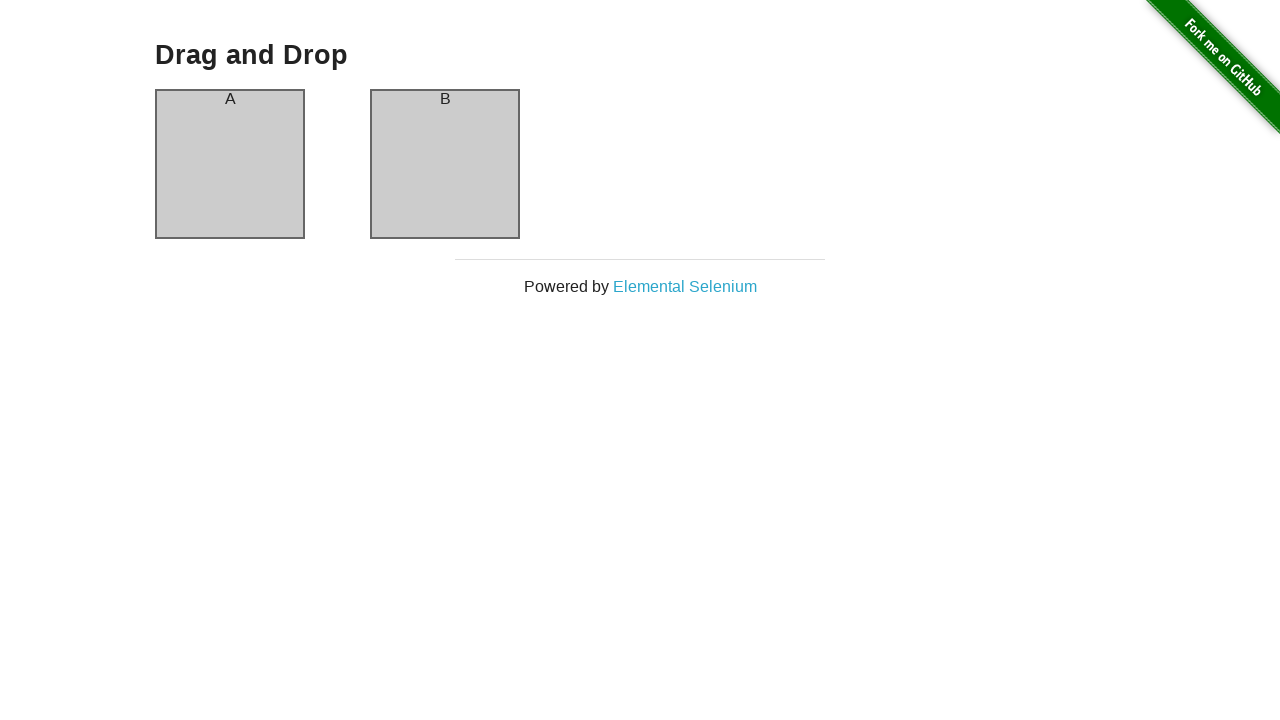

Dragged column A onto column B at (445, 164)
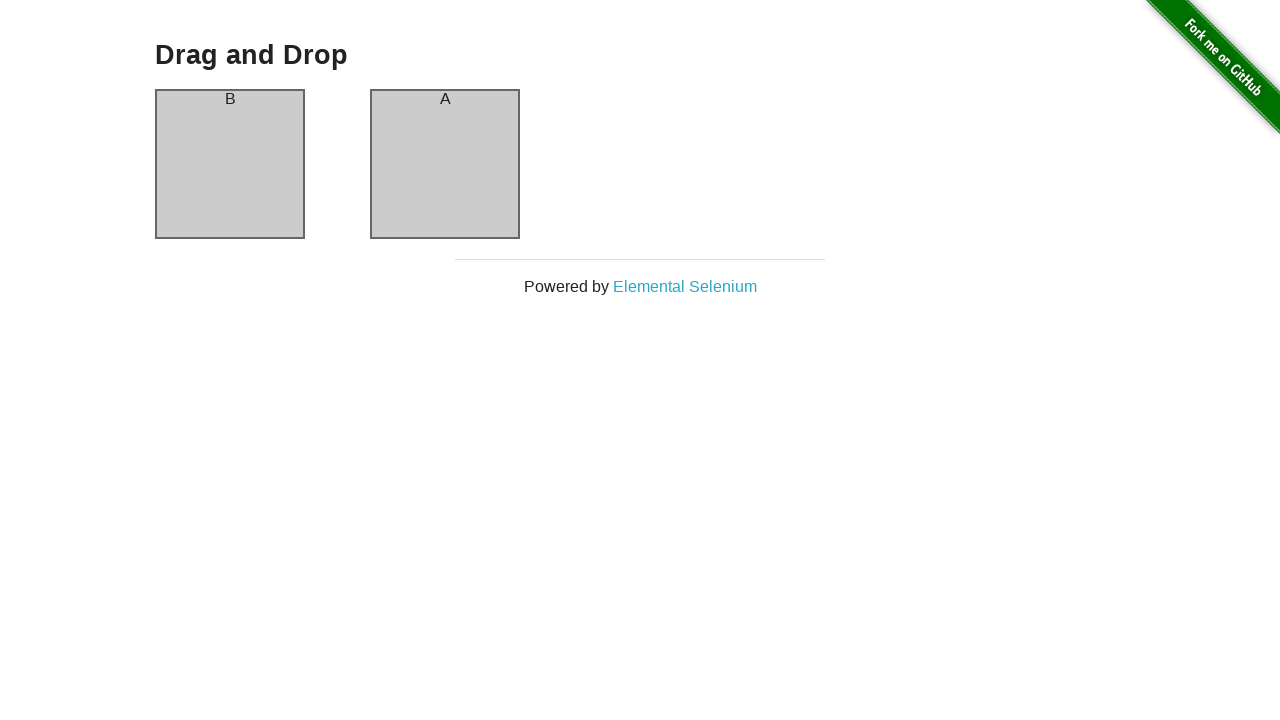

Located column B header element
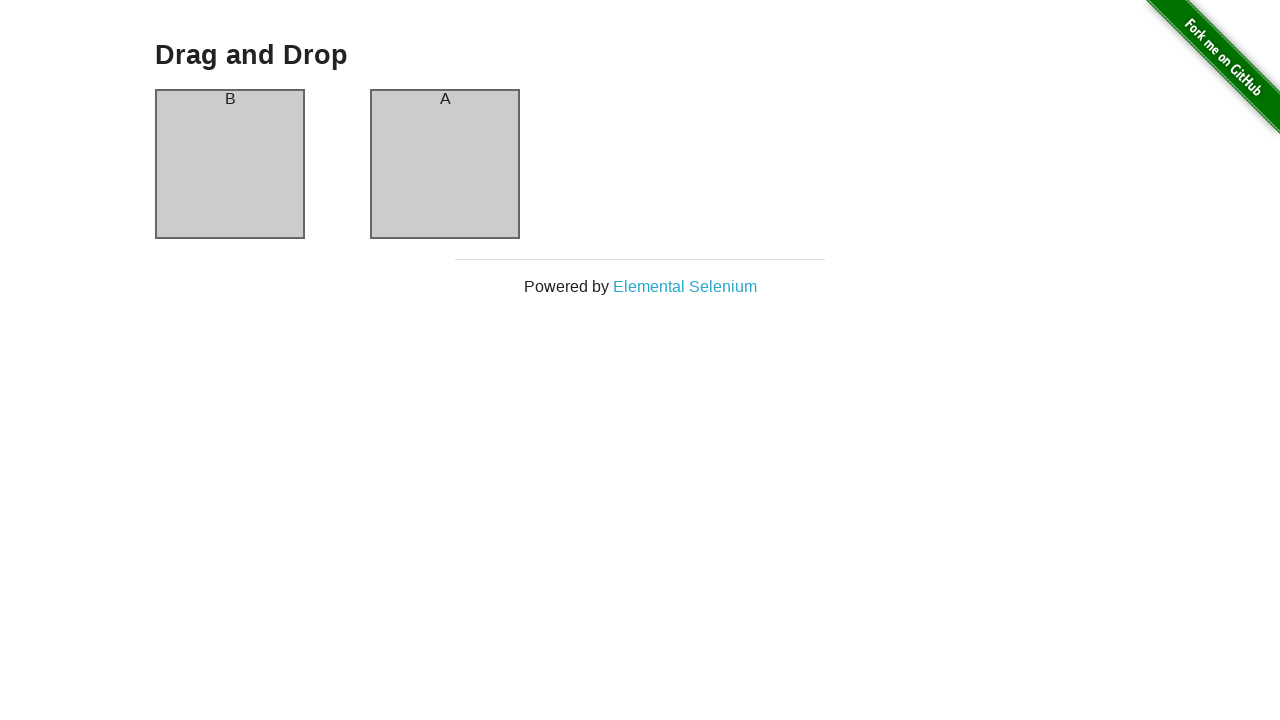

Verified column B header displays 'A' after drag and drop
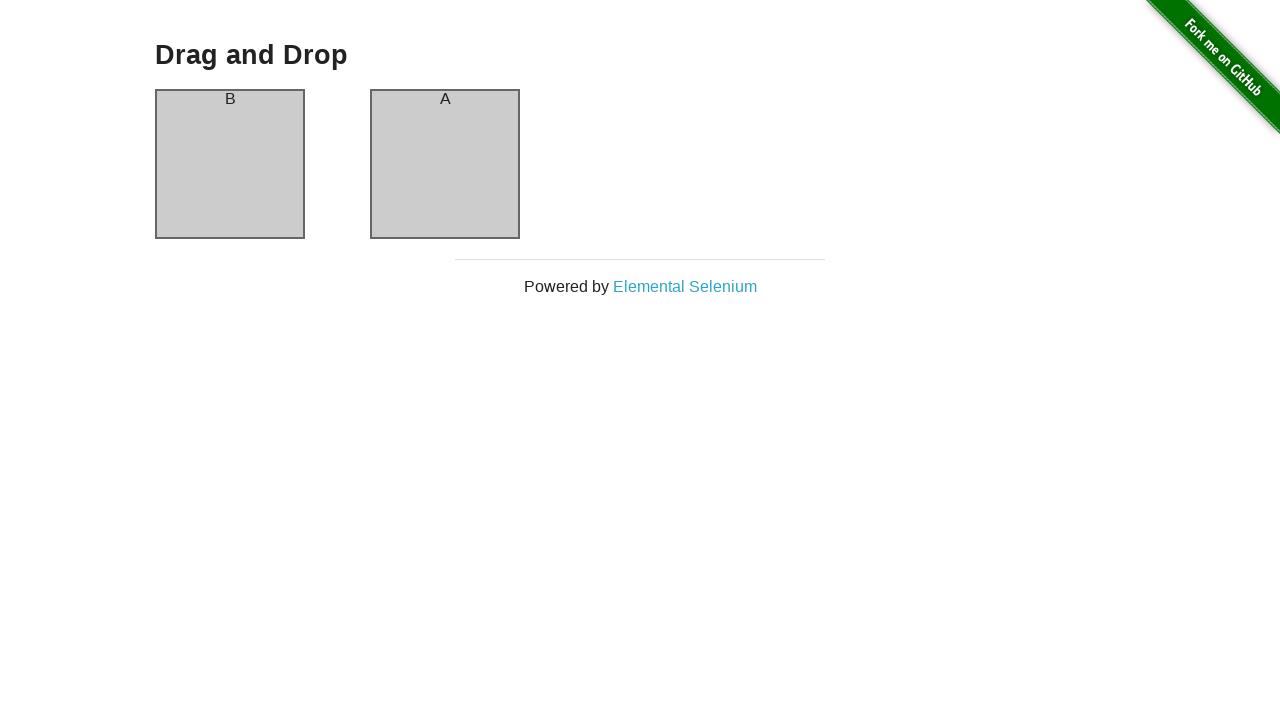

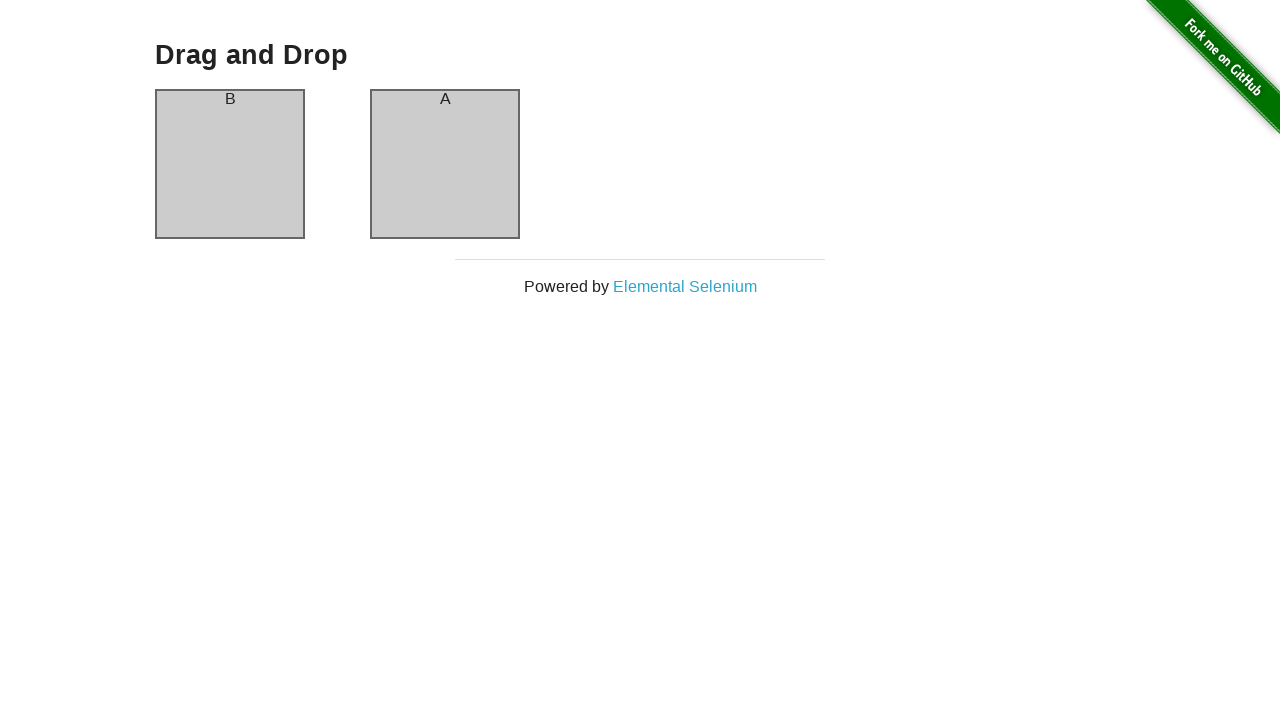